Tests dropdown selection functionality including single-select and multi-select dropdowns using various selection methods

Starting URL: https://syntaxprojects.com/basic-select-dropdown-demo.php

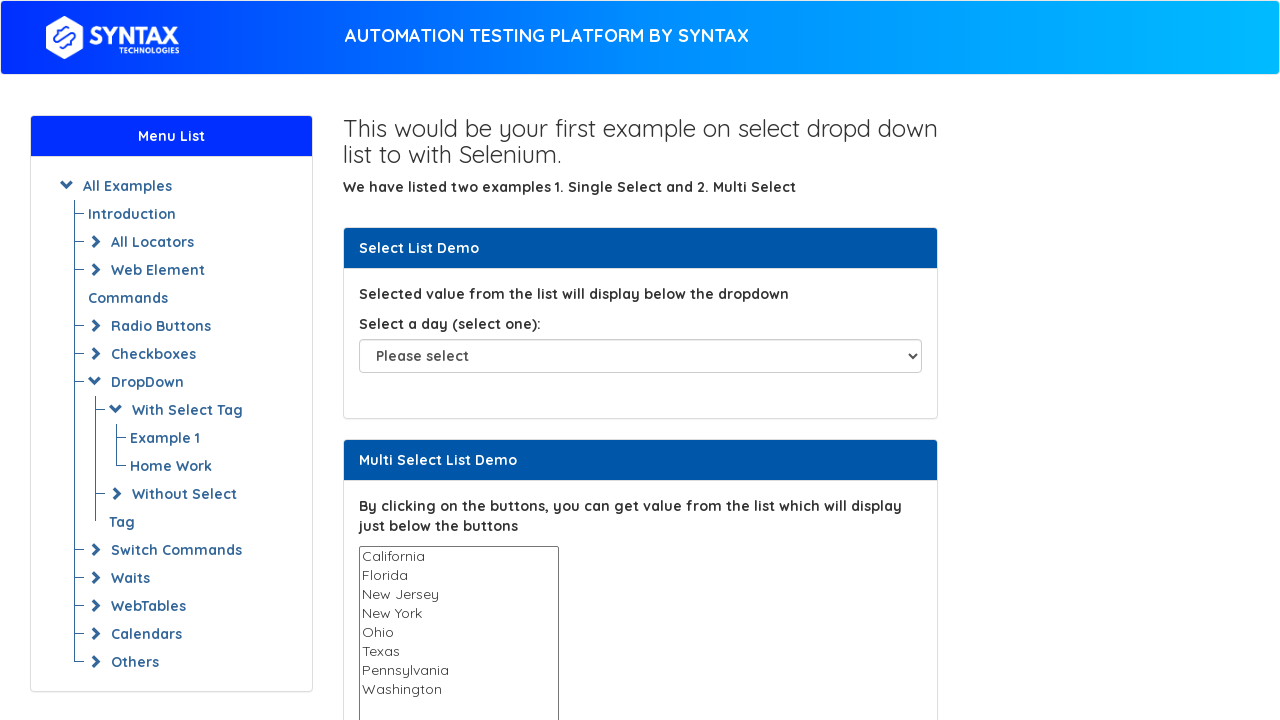

Located single-select dropdown element
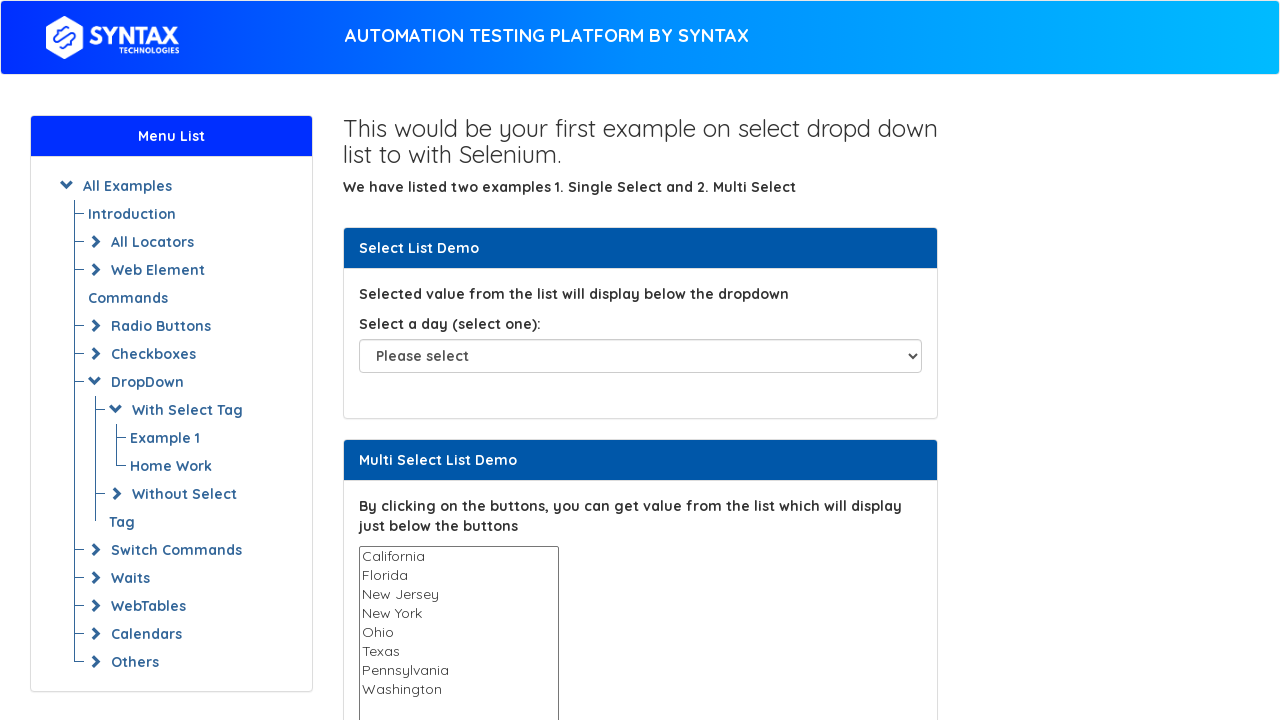

Selected option by index 3 (Wednesday) in single-select dropdown on select#select-demo
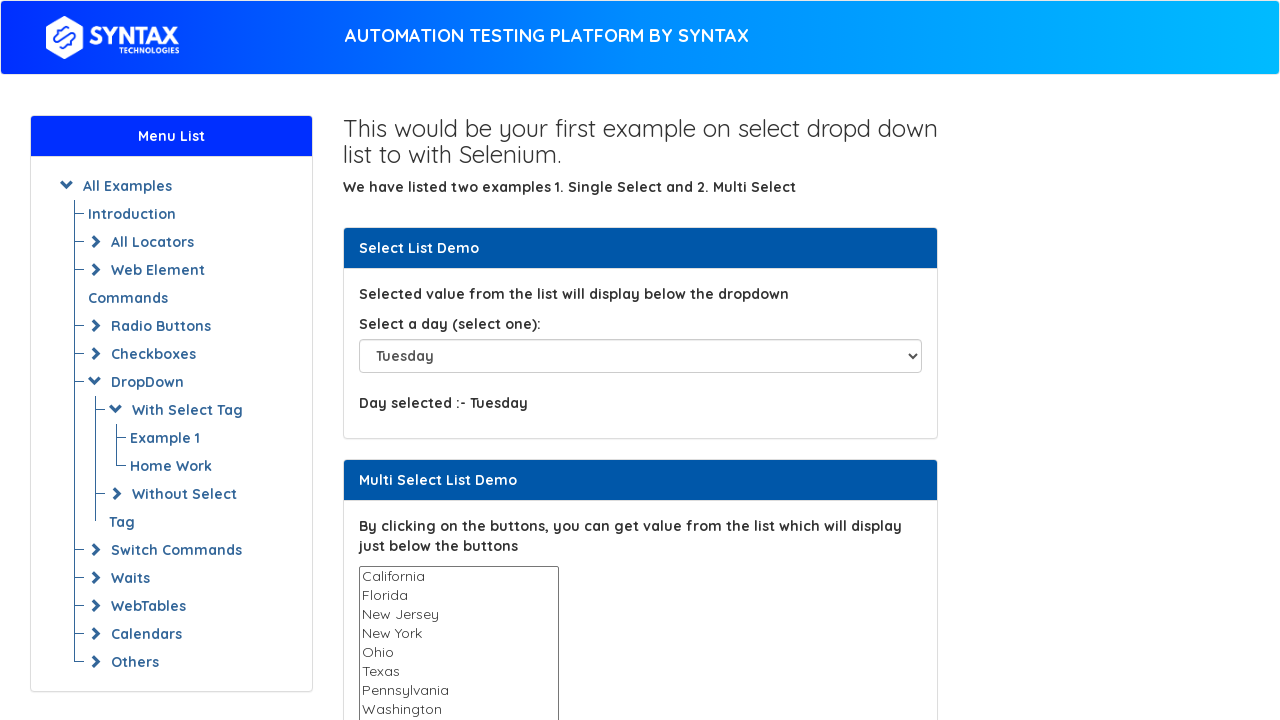

Selected 'Sunday' by value in single-select dropdown on select#select-demo
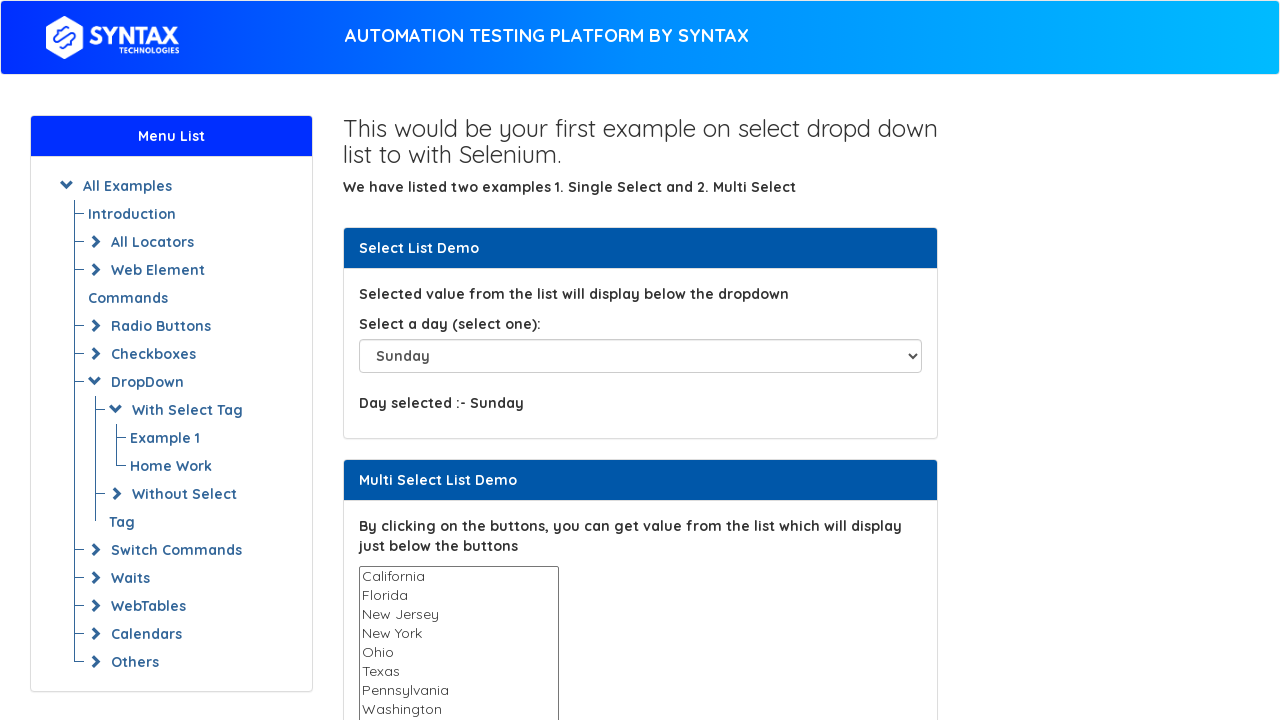

Selected 'Monday' by visible text in single-select dropdown on select#select-demo
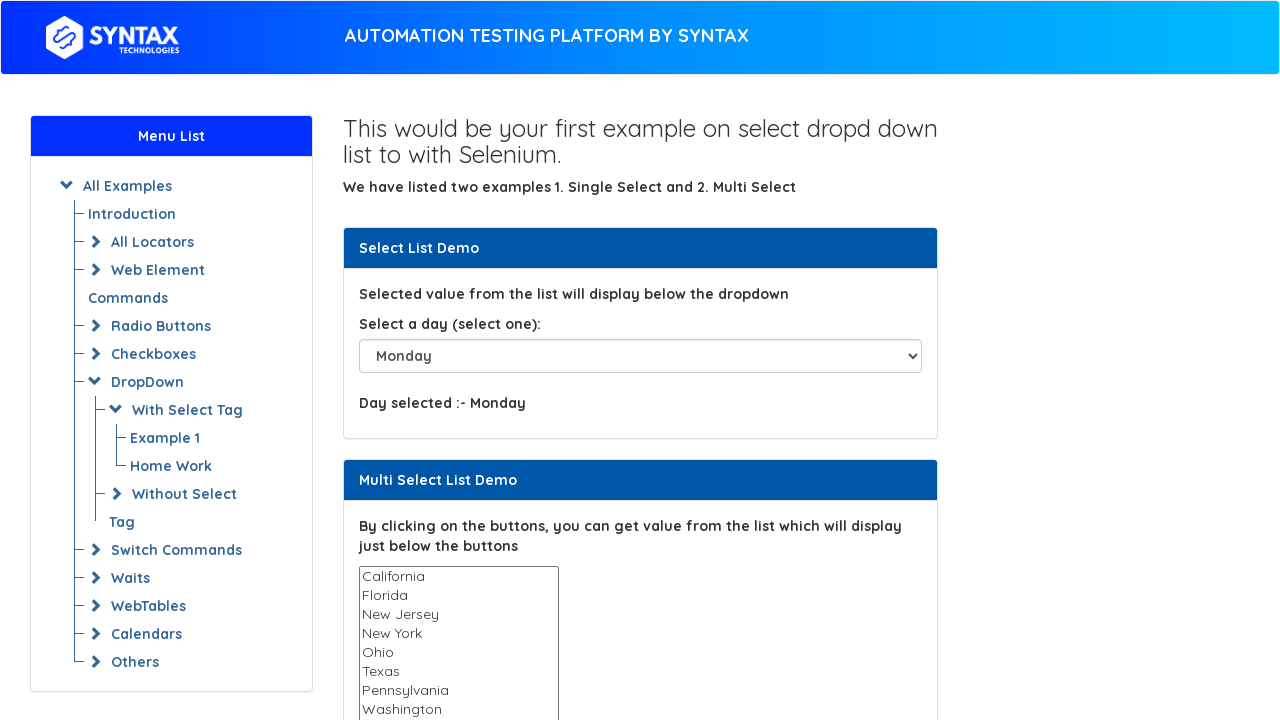

Located multi-select dropdown element
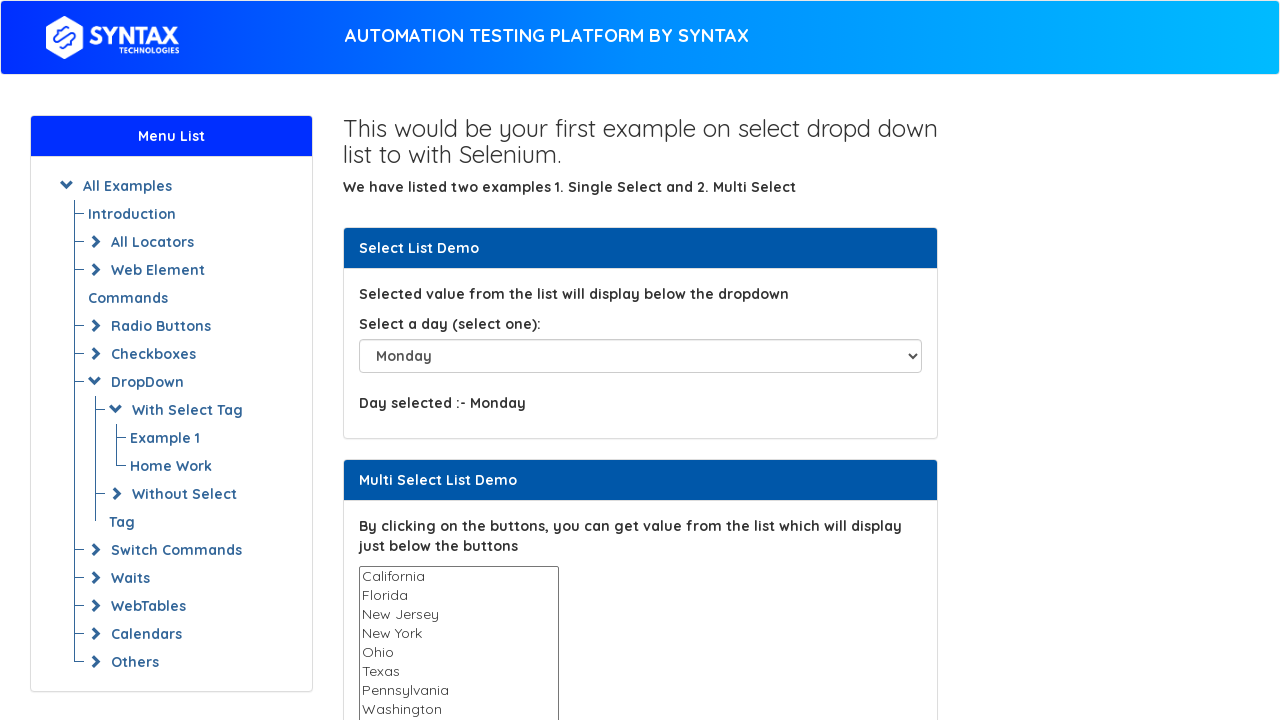

Selected 'Florida' by value in multi-select dropdown on select#multi-select
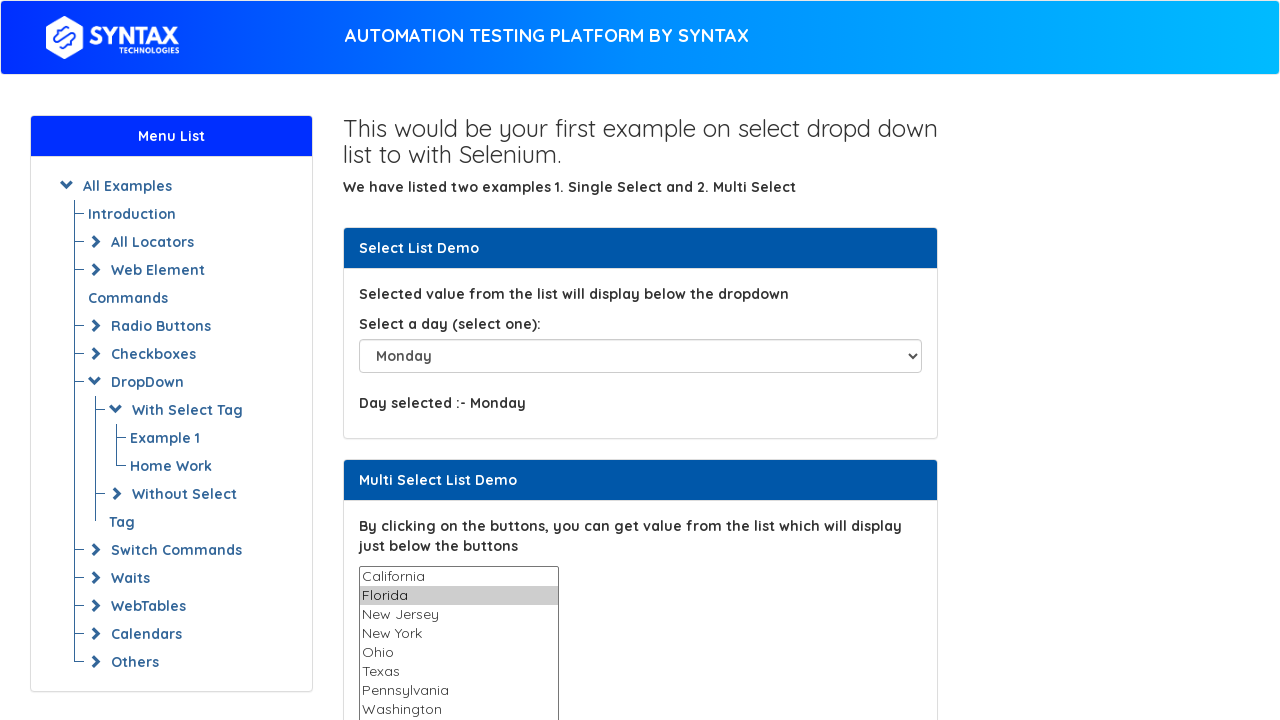

Selected 'New York' by visible text in multi-select dropdown on select#multi-select
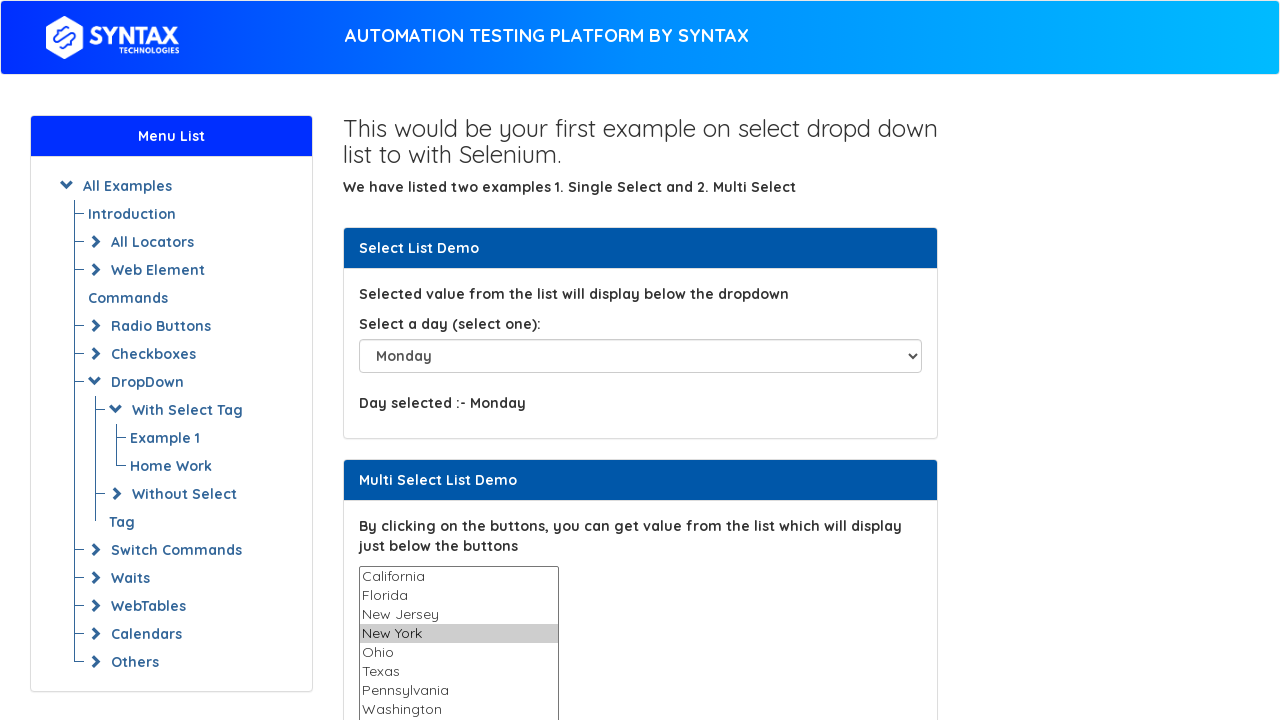

Selected option by index 0 in multi-select dropdown on select#multi-select
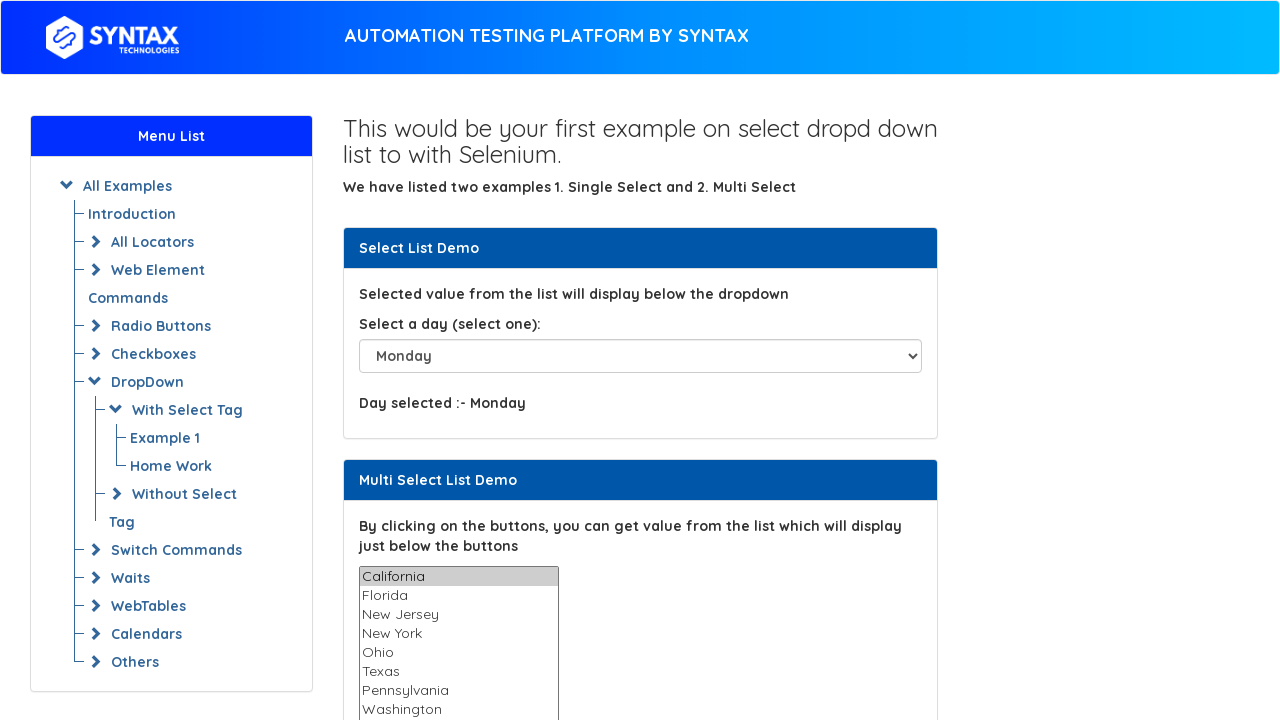

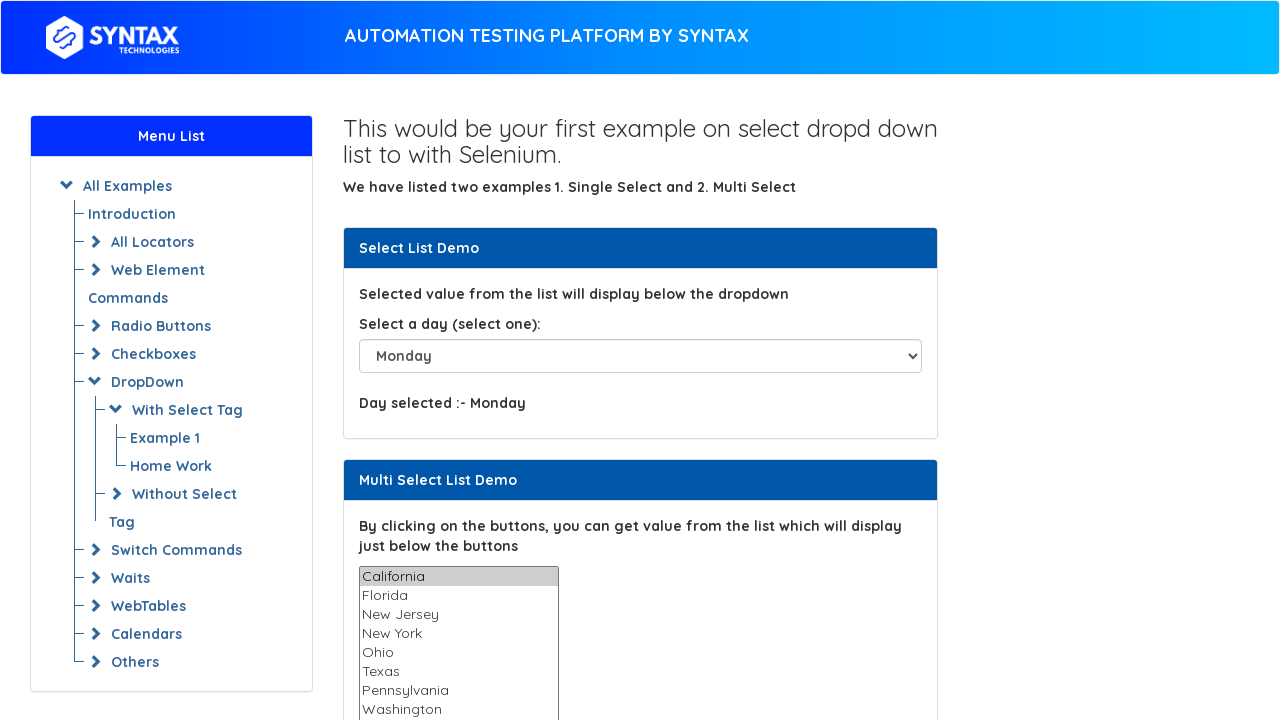